Navigates to a practice page and clicks on an "Open Tab" link to open a new tab

Starting URL: https://www.letskodeit.com/practice

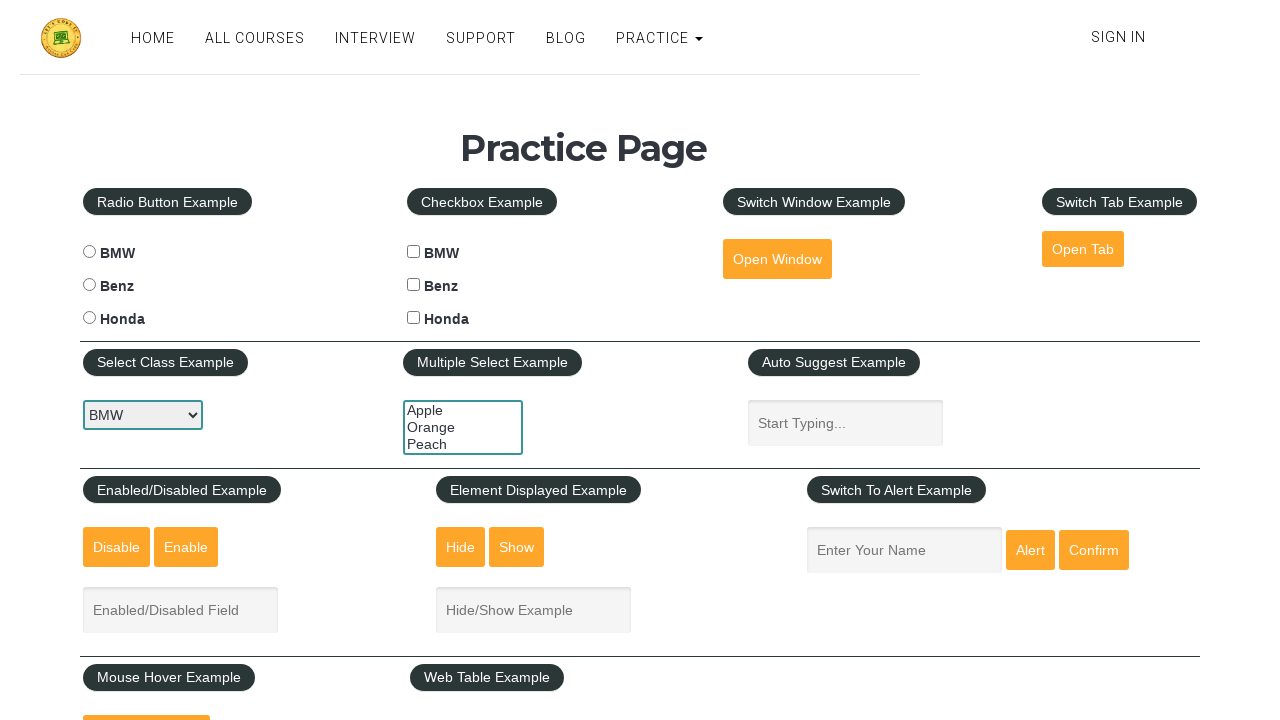

Navigated to practice page at https://www.letskodeit.com/practice
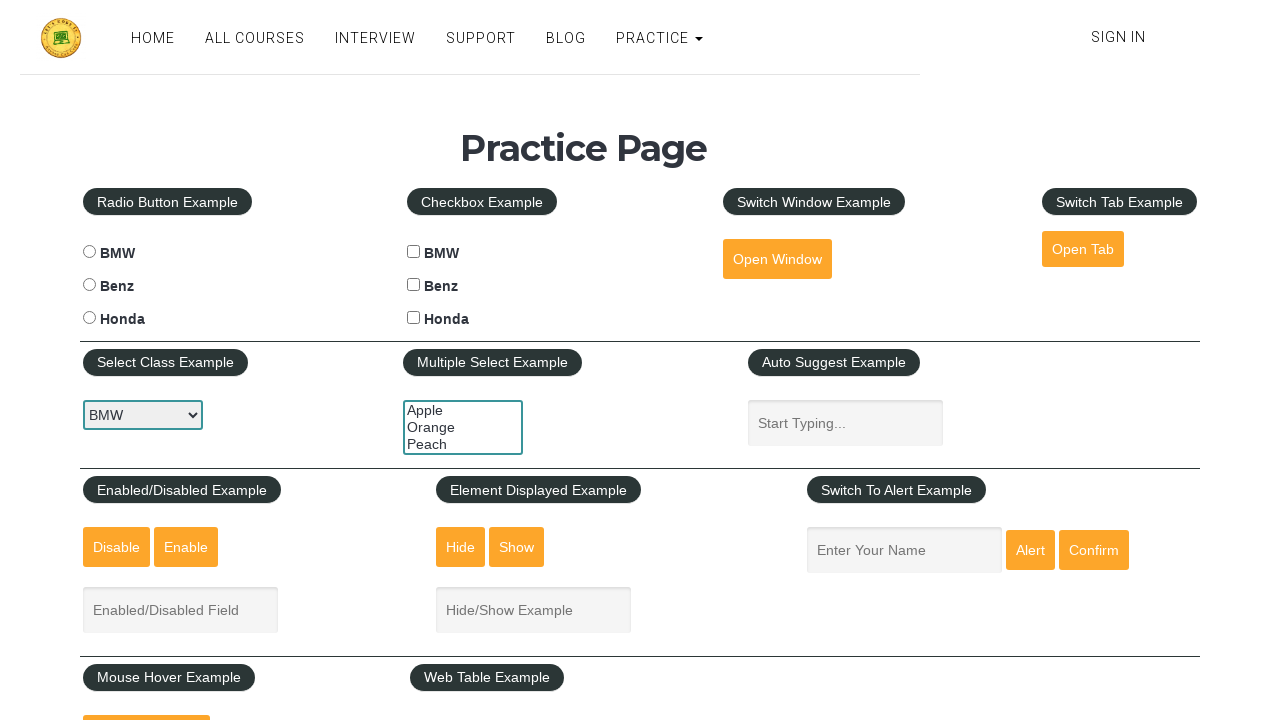

Clicked on 'Open Tab' link to open a new tab at (1083, 249) on text=Open Tab
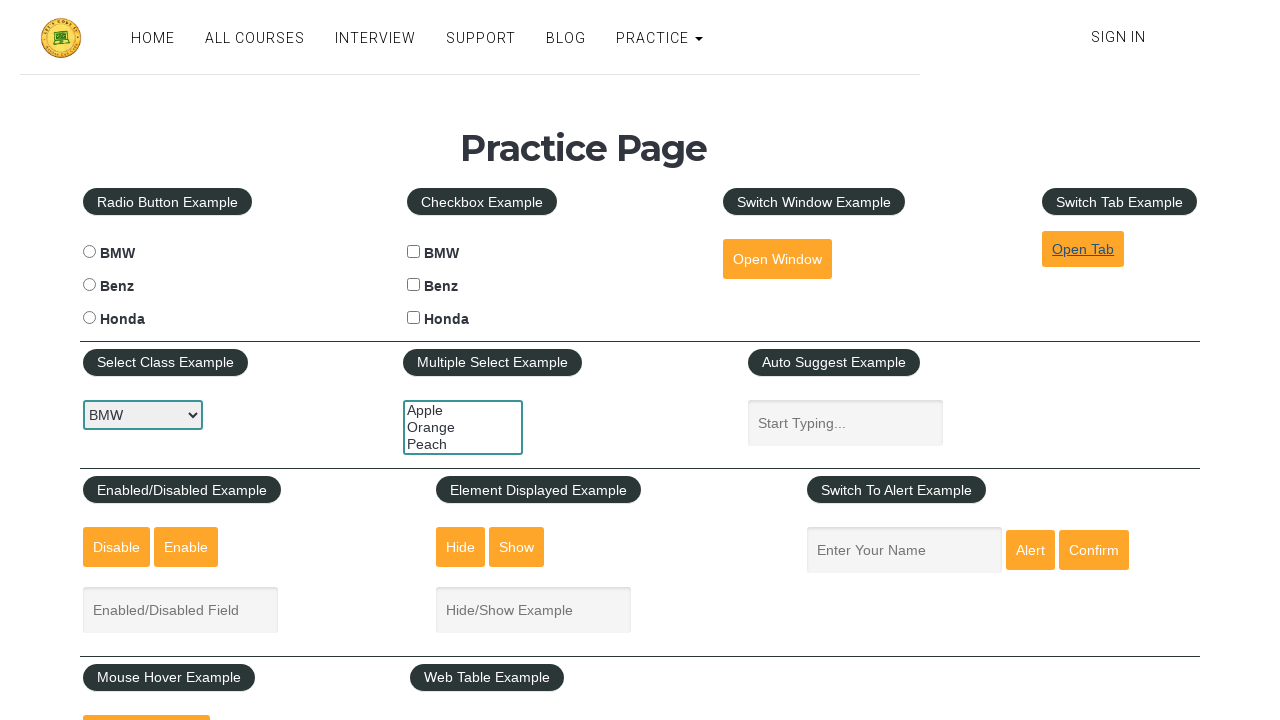

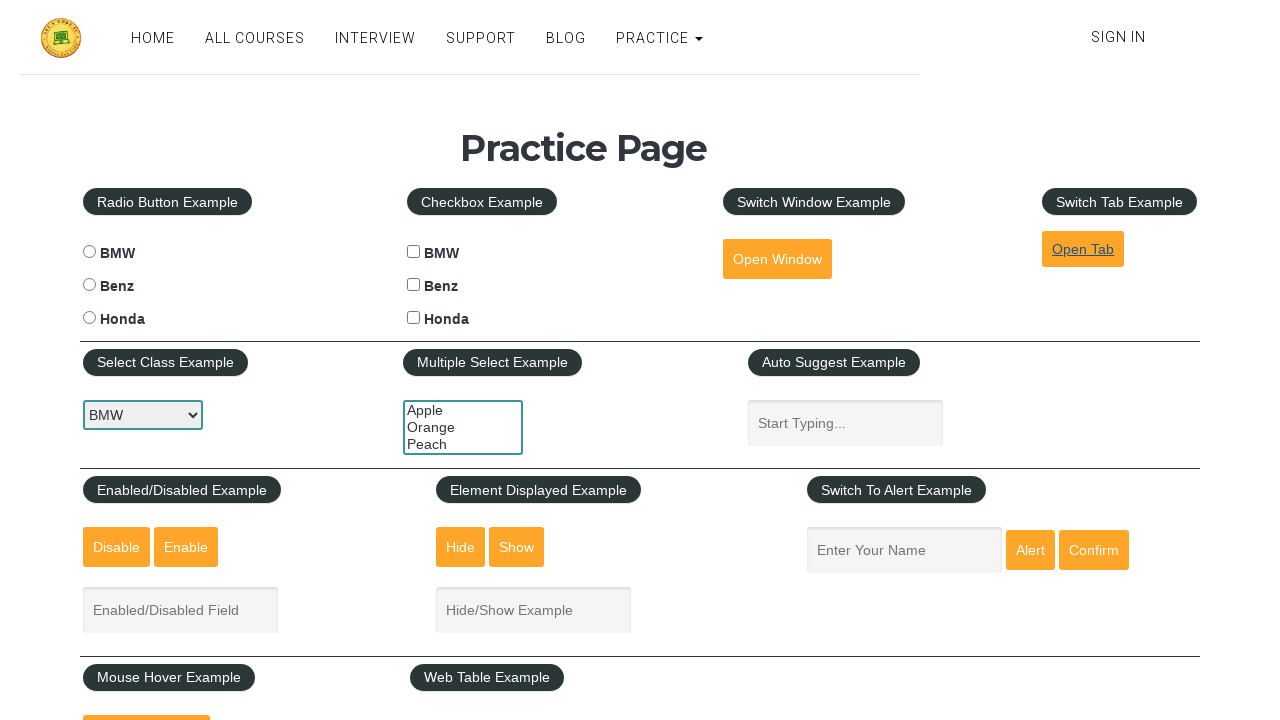